Tests JavaScript confirm dialog by clicking the second button and dismissing the confirmation, then verifying the result message

Starting URL: https://the-internet.herokuapp.com/javascript_alerts

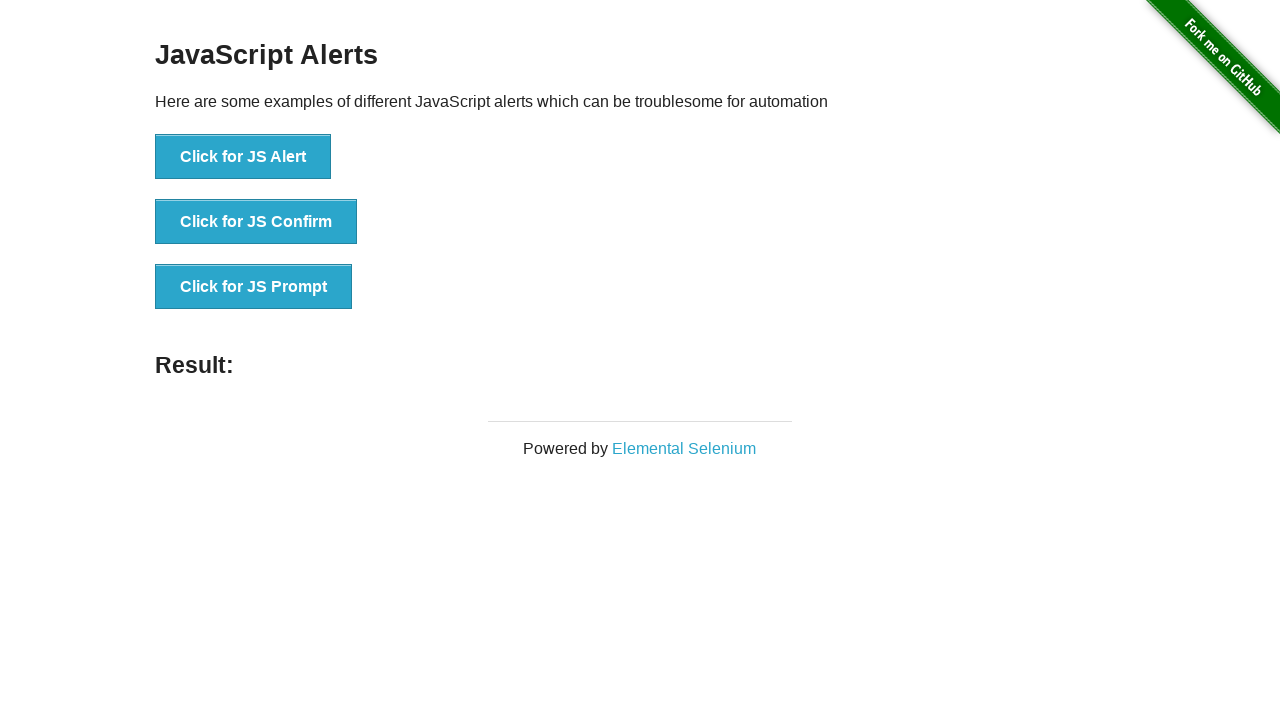

Clicked 'Click for JS Confirm' button to trigger confirm dialog at (256, 222) on xpath=//*[text()='Click for JS Confirm']
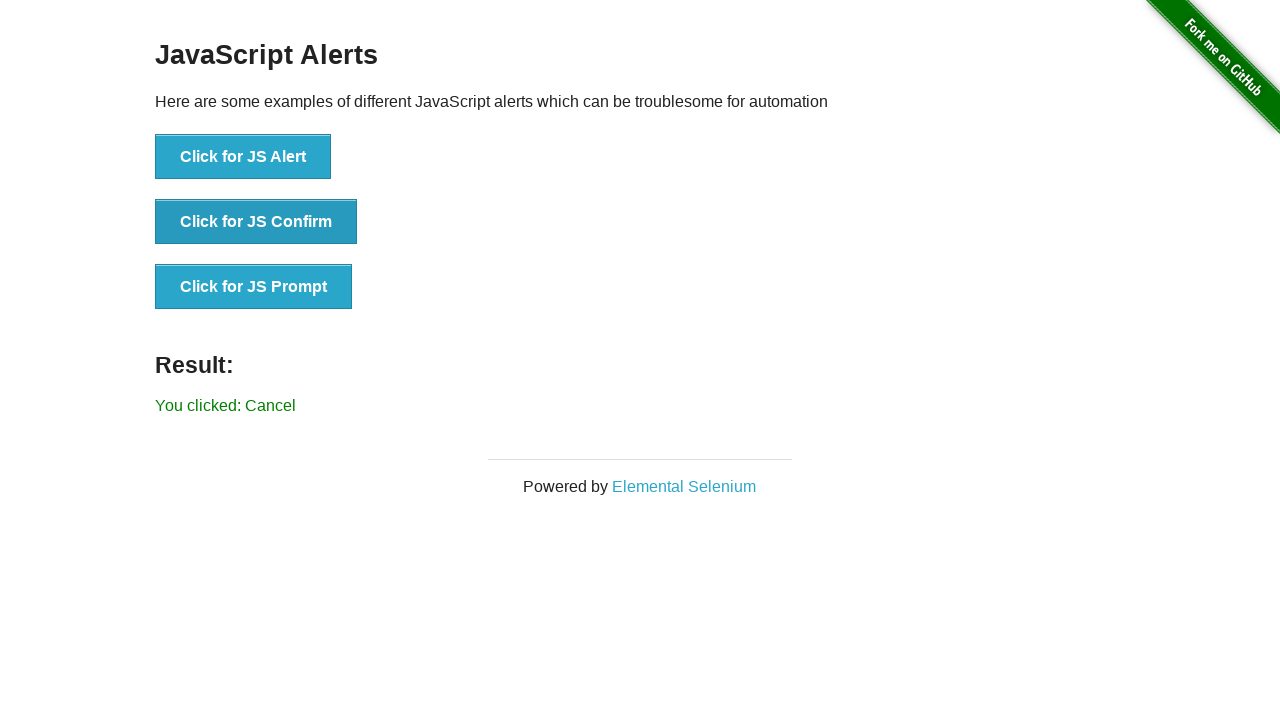

Set up dialog handler to dismiss confirm dialogs
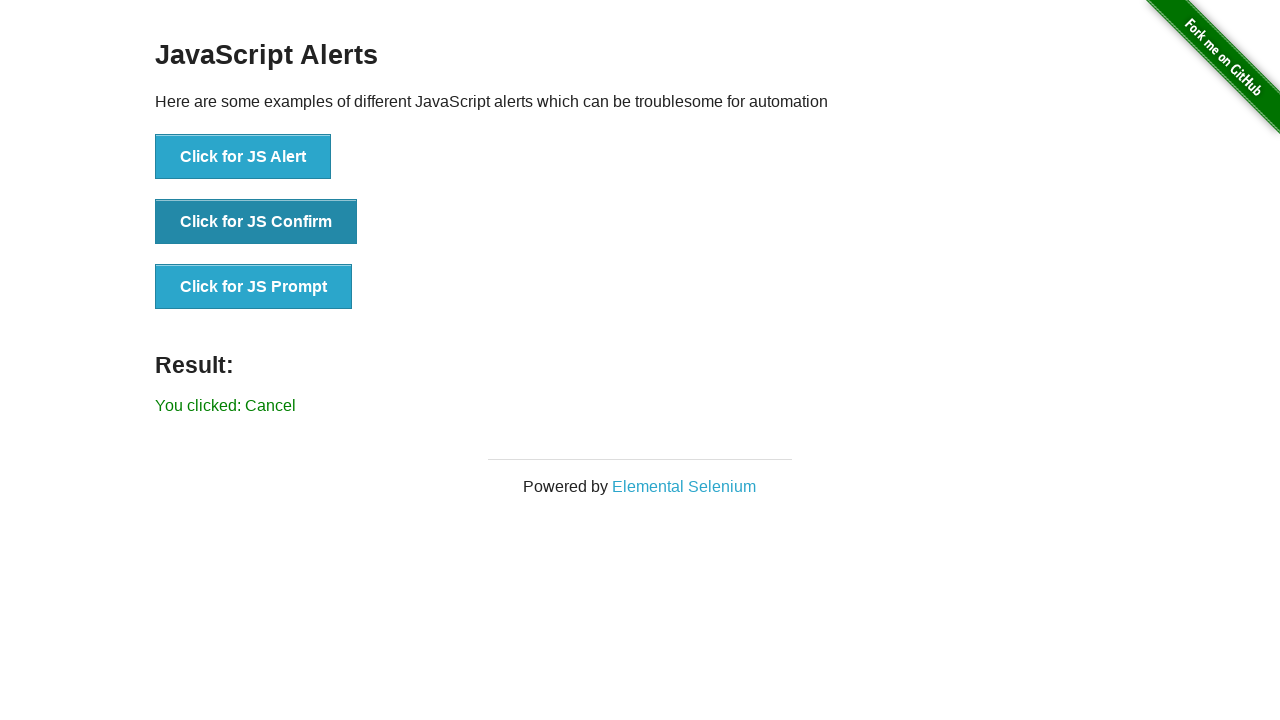

Clicked 'Click for JS Confirm' button again to trigger and dismiss confirm dialog at (256, 222) on xpath=//*[text()='Click for JS Confirm']
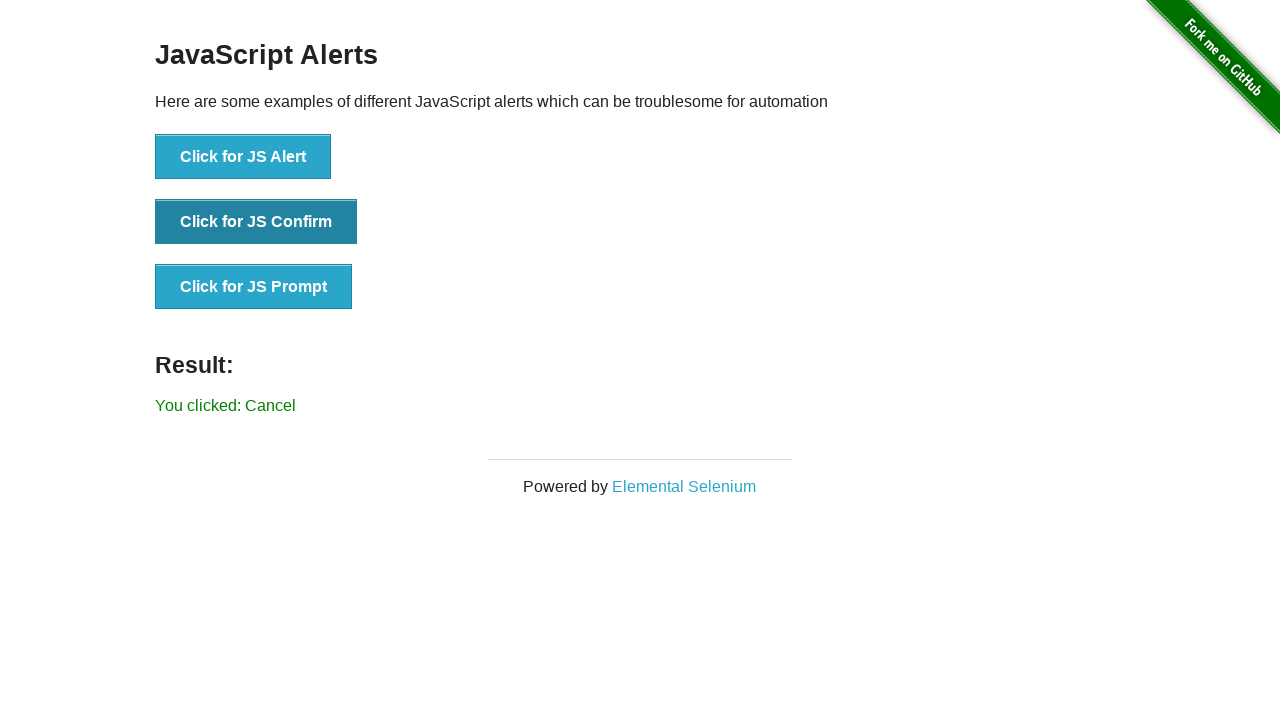

Verified result message shows 'You clicked: Cancel'
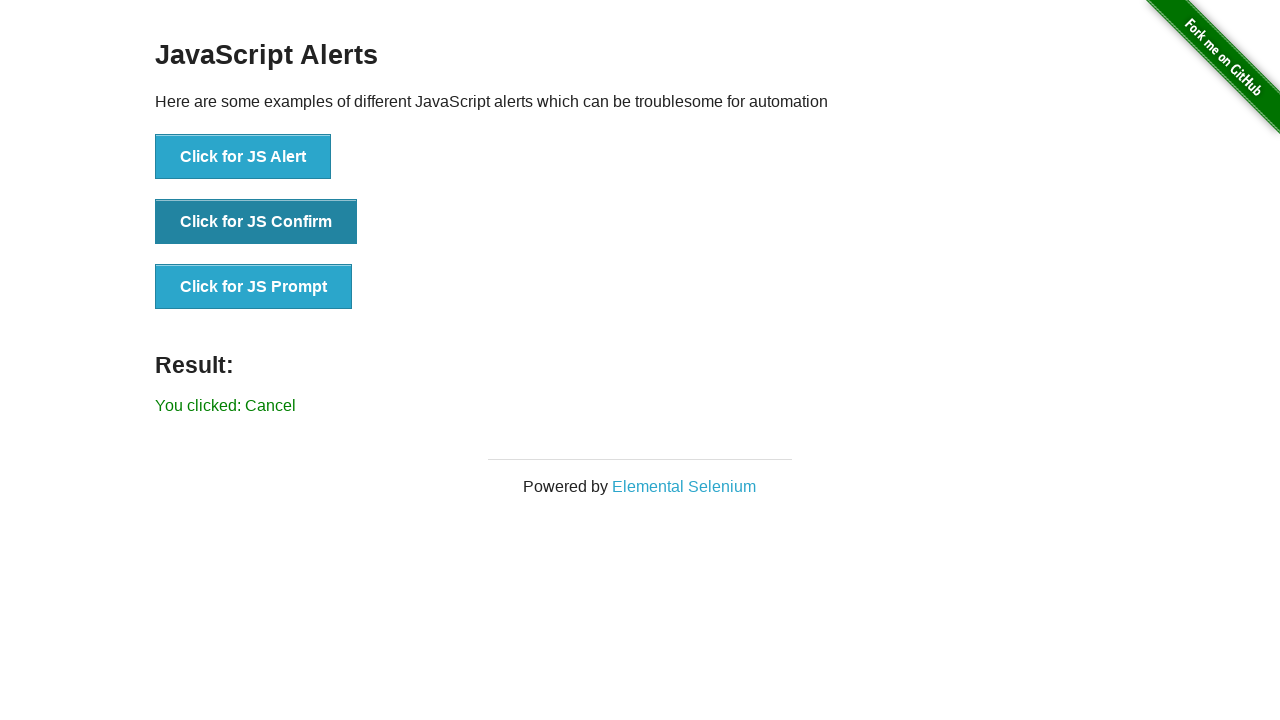

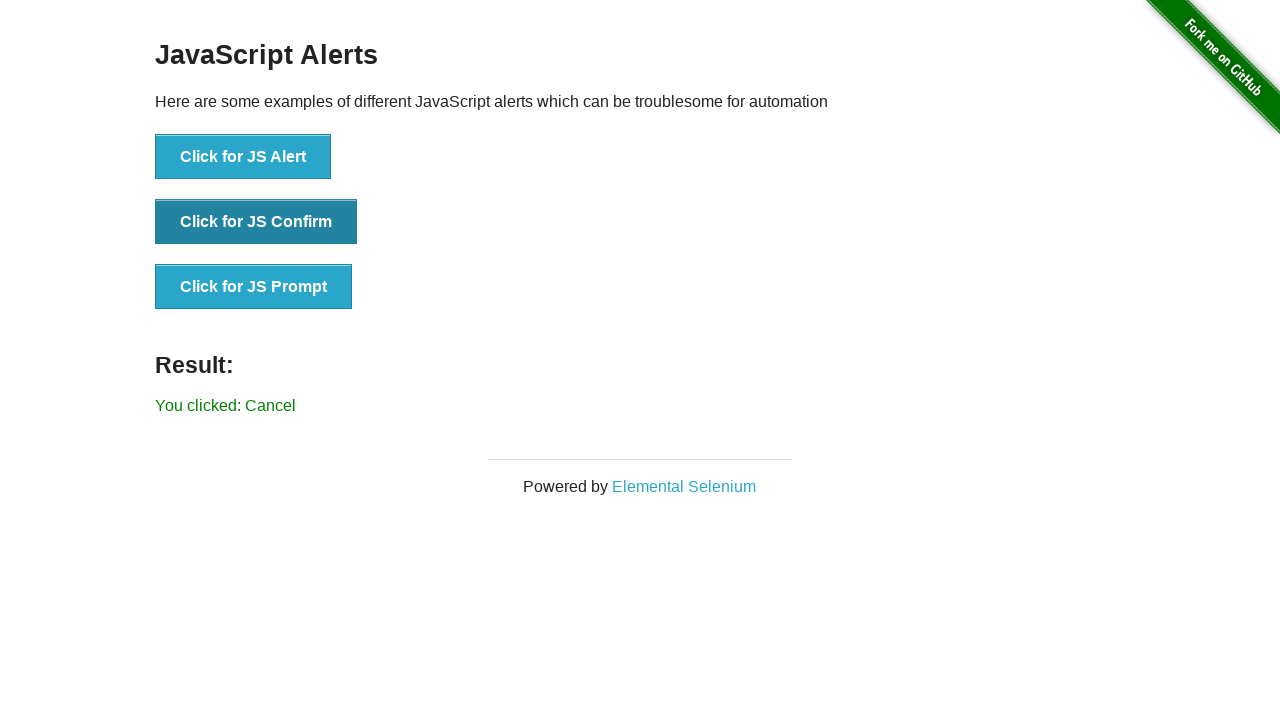